Tests checkbox interactions by checking the first checkbox and unchecking the last checkbox on the page

Starting URL: https://the-internet.herokuapp.com/checkboxes

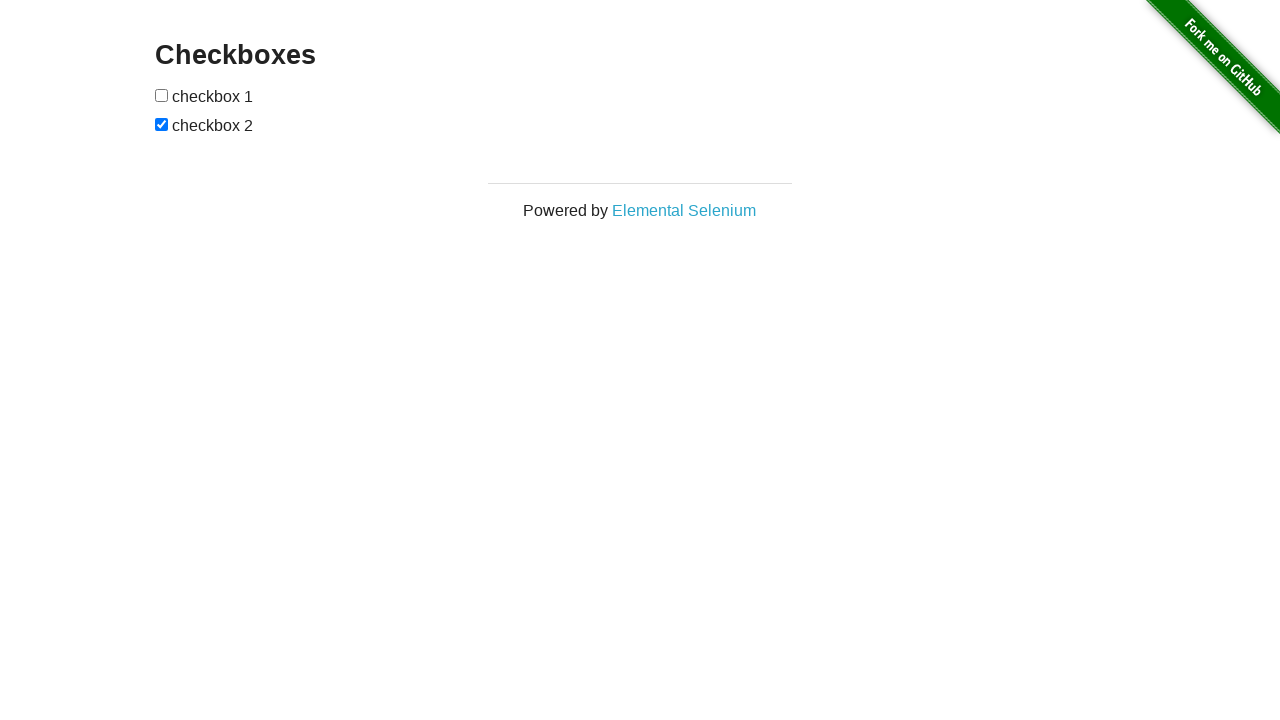

Checked the first checkbox at (162, 95) on internal:role=checkbox >> nth=0
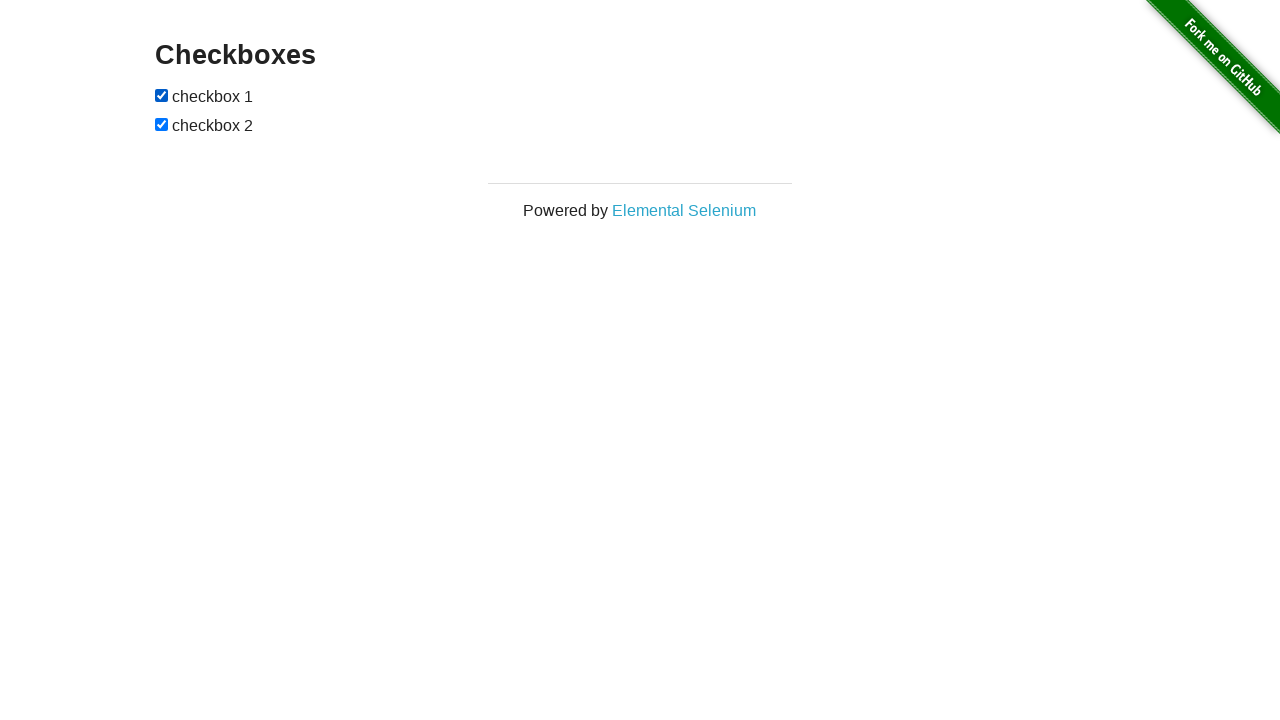

Unchecked the last checkbox at (162, 124) on internal:role=checkbox >> nth=-1
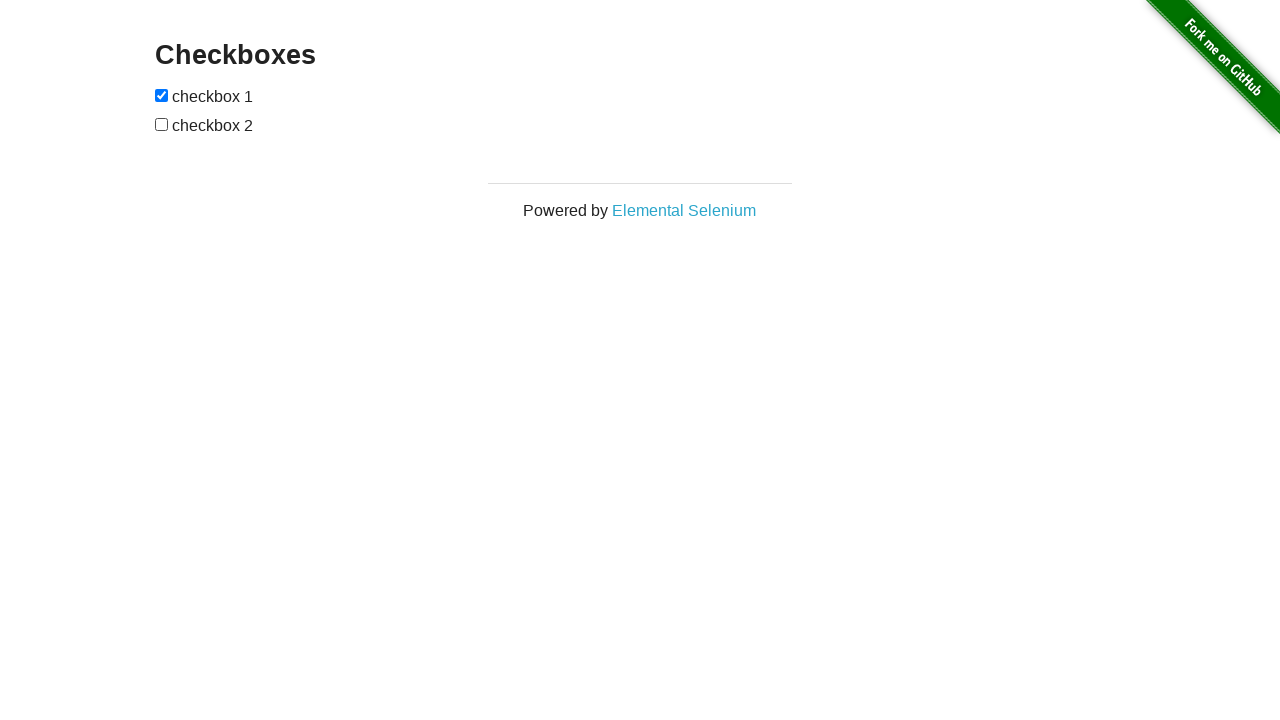

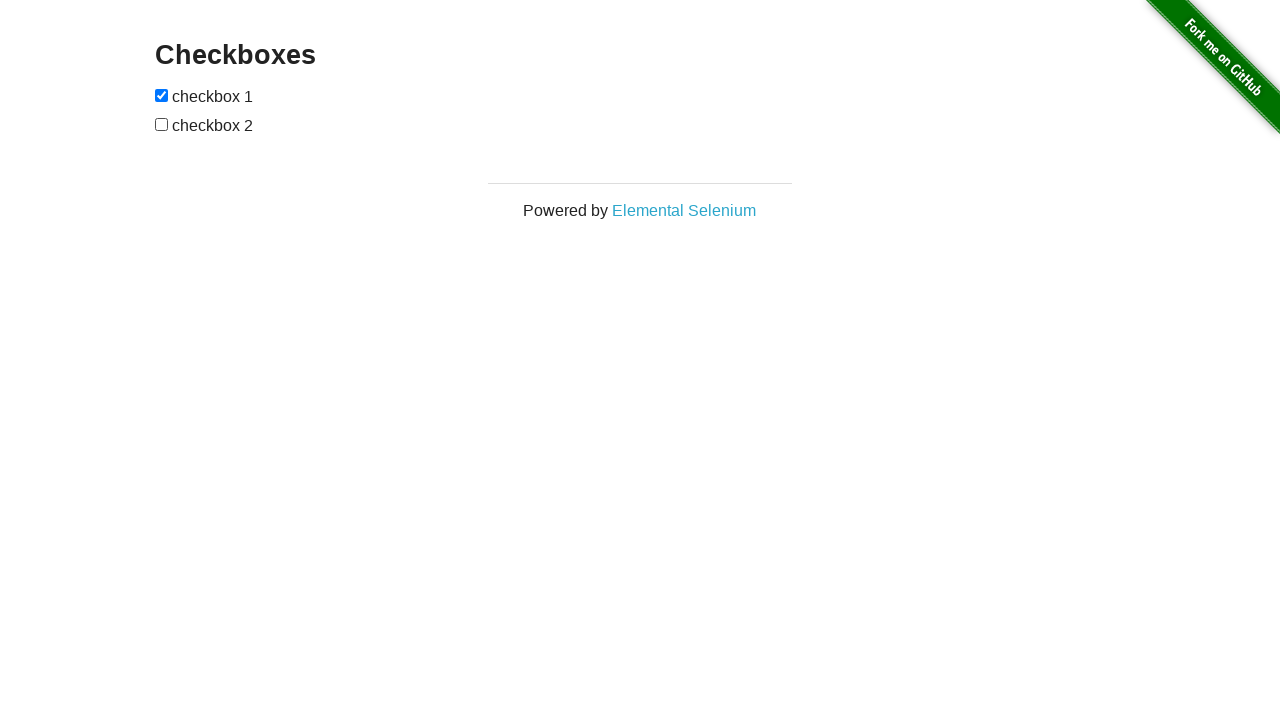